Tests browser window handling by opening a new tab and switching between windows to verify content

Starting URL: https://demoqa.com/browser-windows

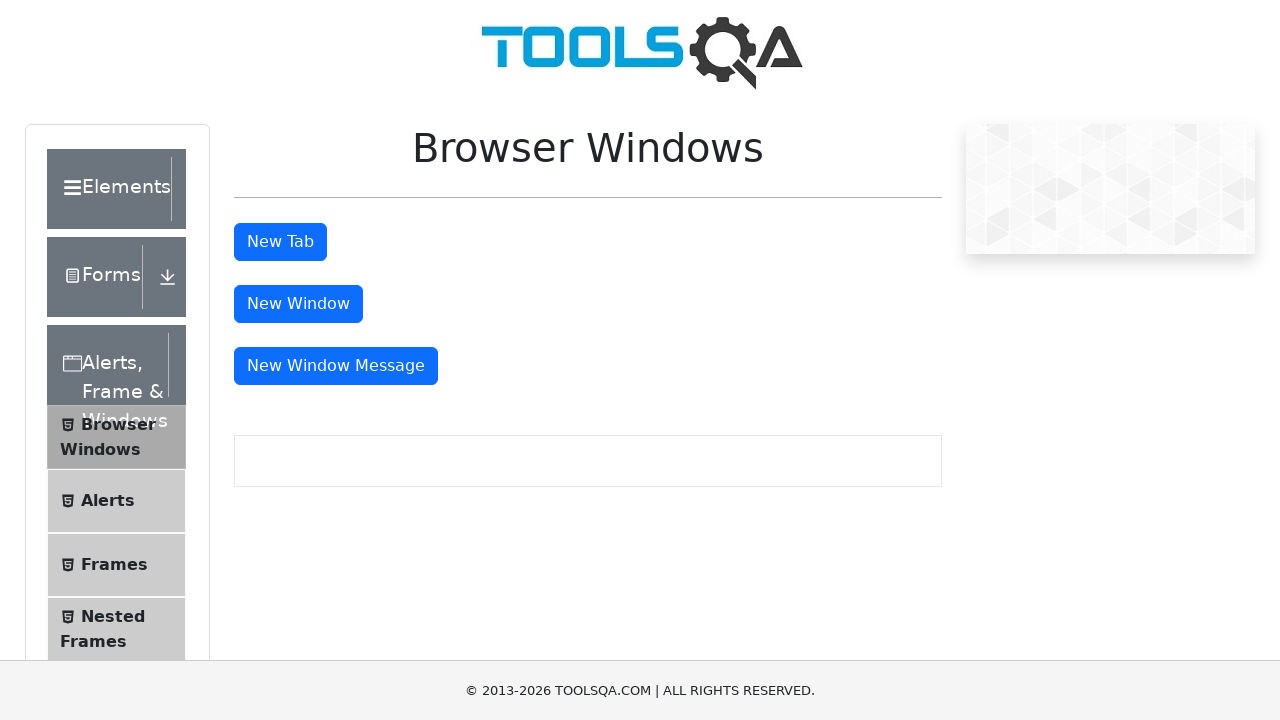

Clicked button to open new tab at (280, 242) on #tabButton
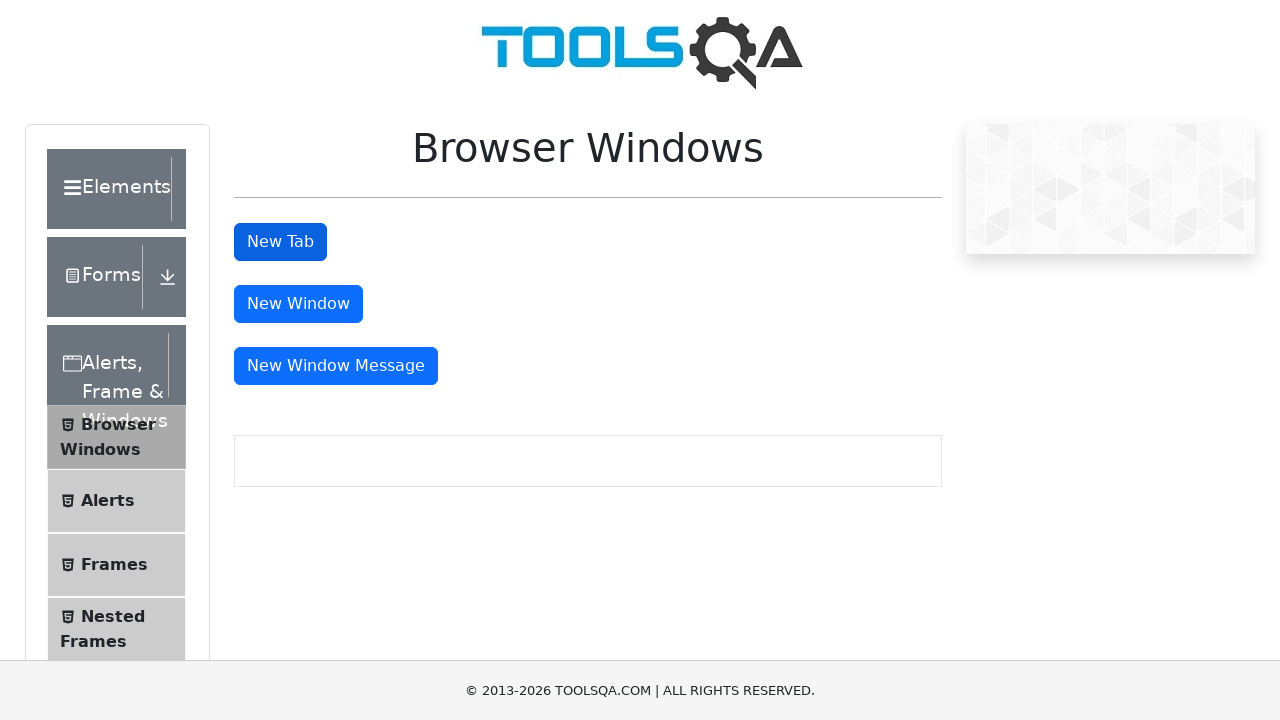

Retrieved all open pages/tabs in context
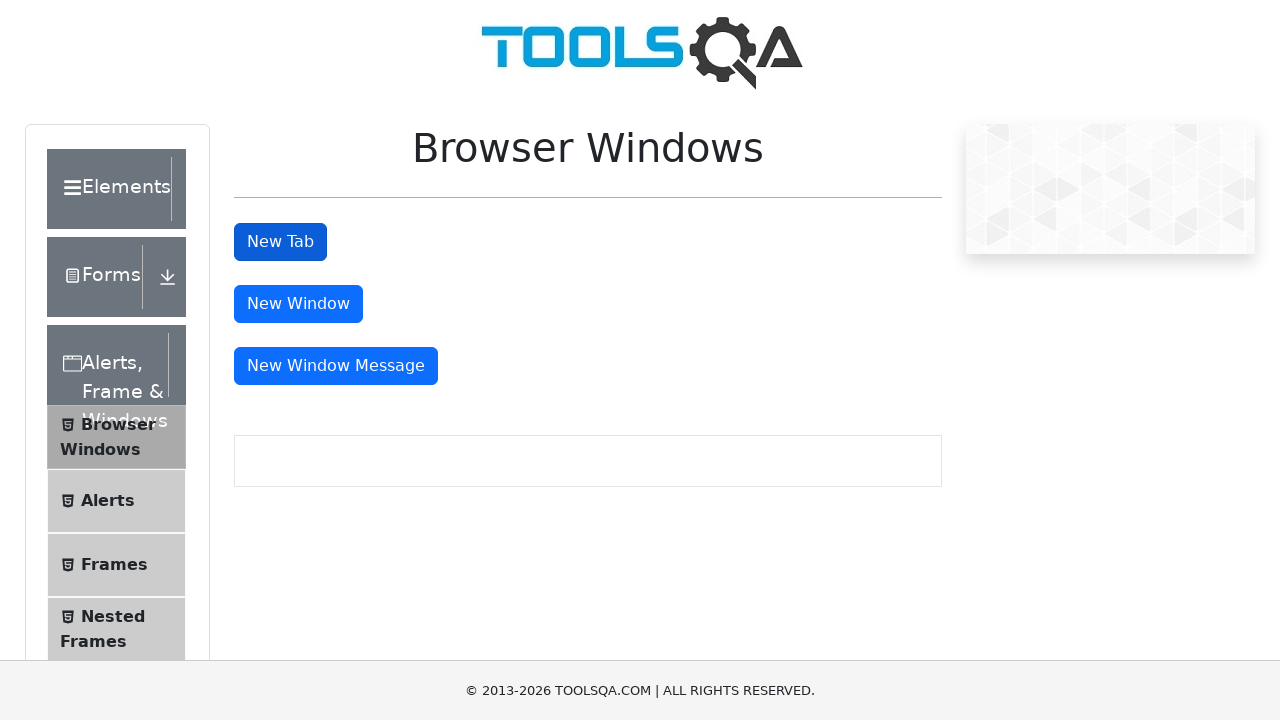

Switched to new tab (second page)
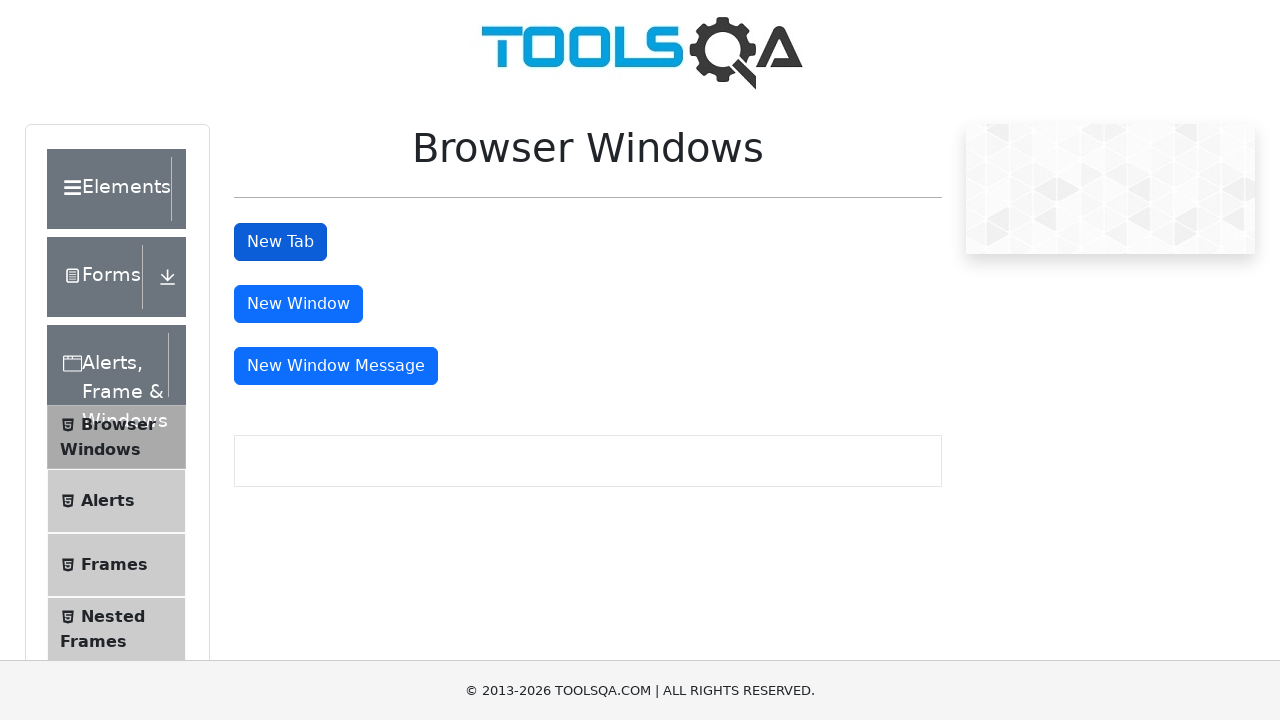

New tab finished loading
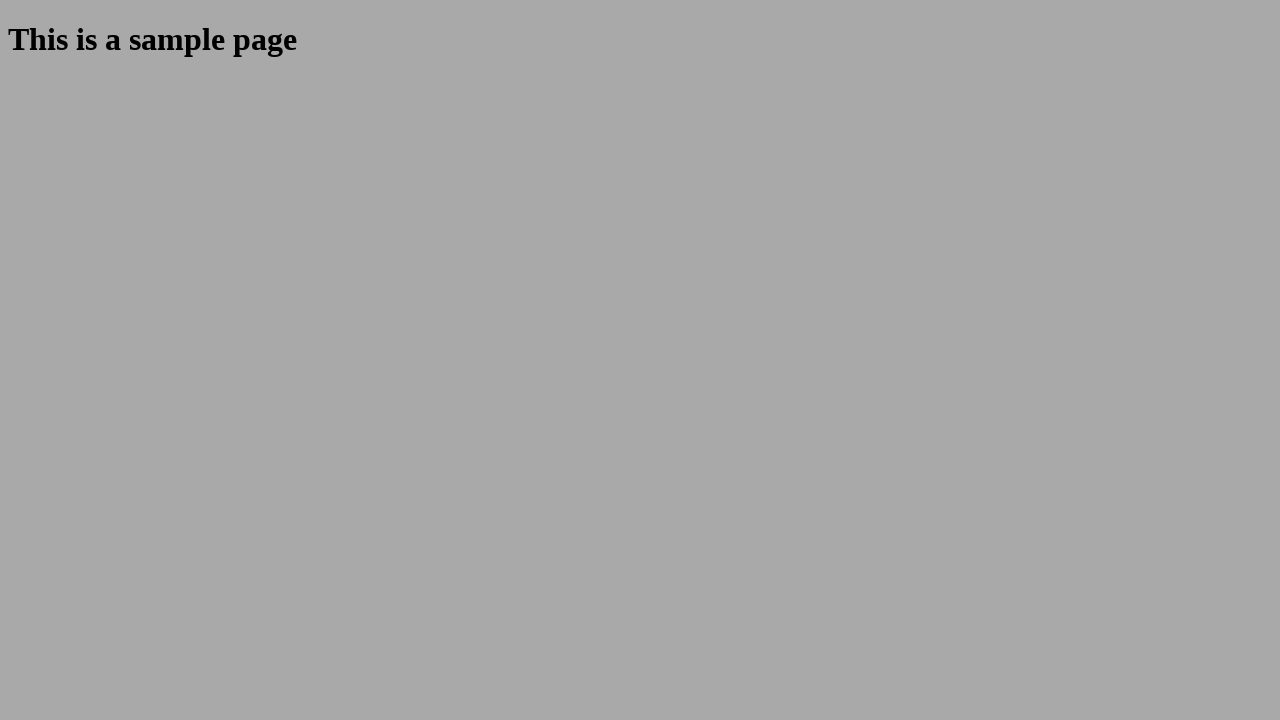

Retrieved heading text from new tab: This is a sample page
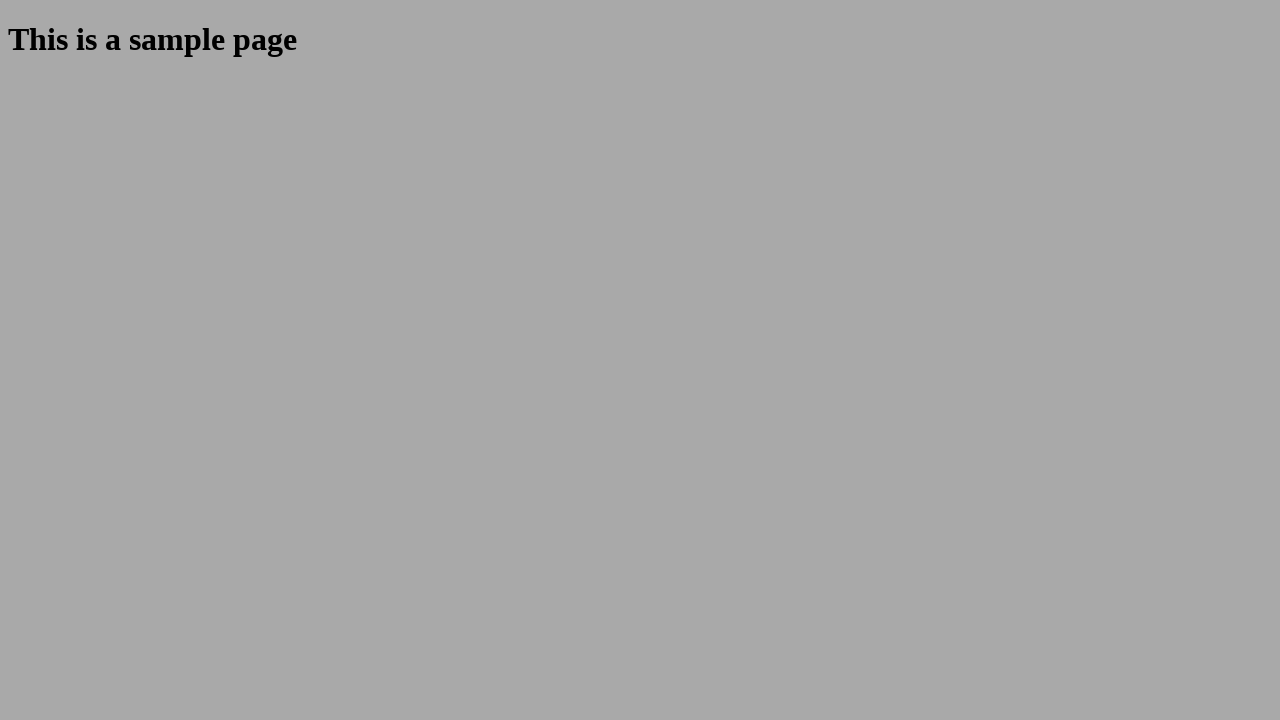

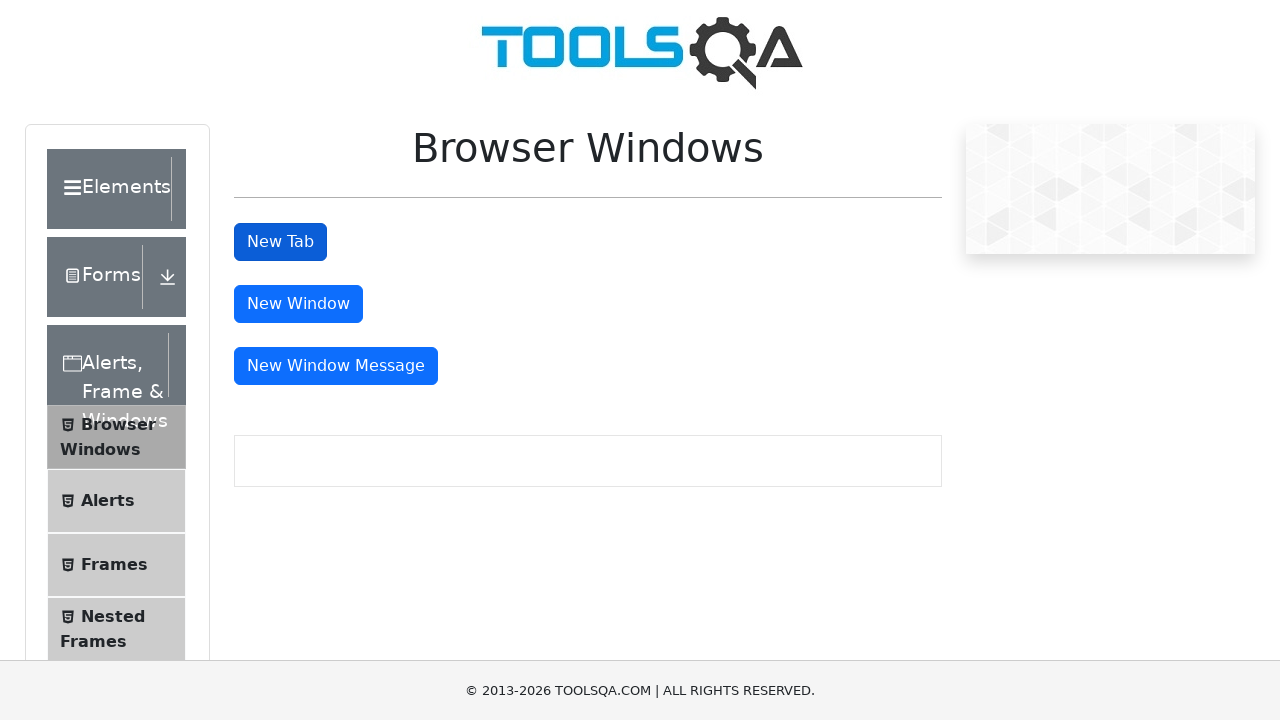